Tests the login form validation by clicking the login button without entering credentials, and verifies that the "Username is required" error message is displayed.

Starting URL: https://www.saucedemo.com/

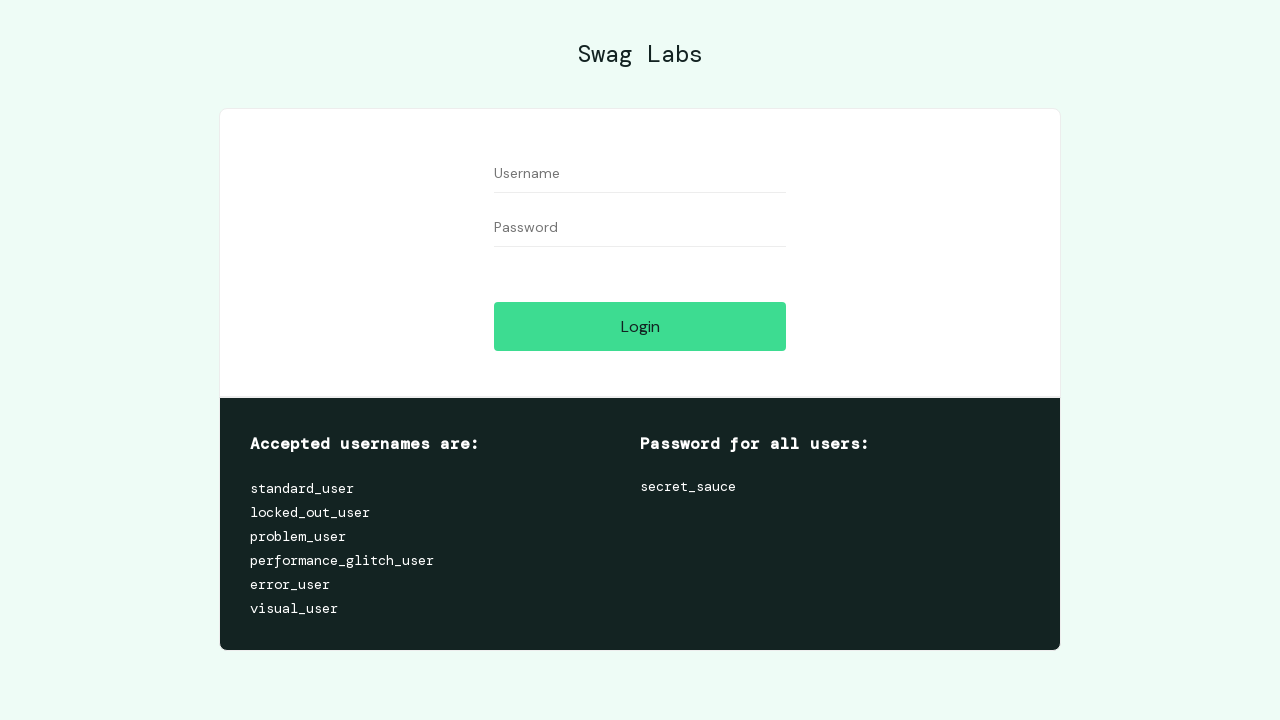

Login logo is present and page loaded
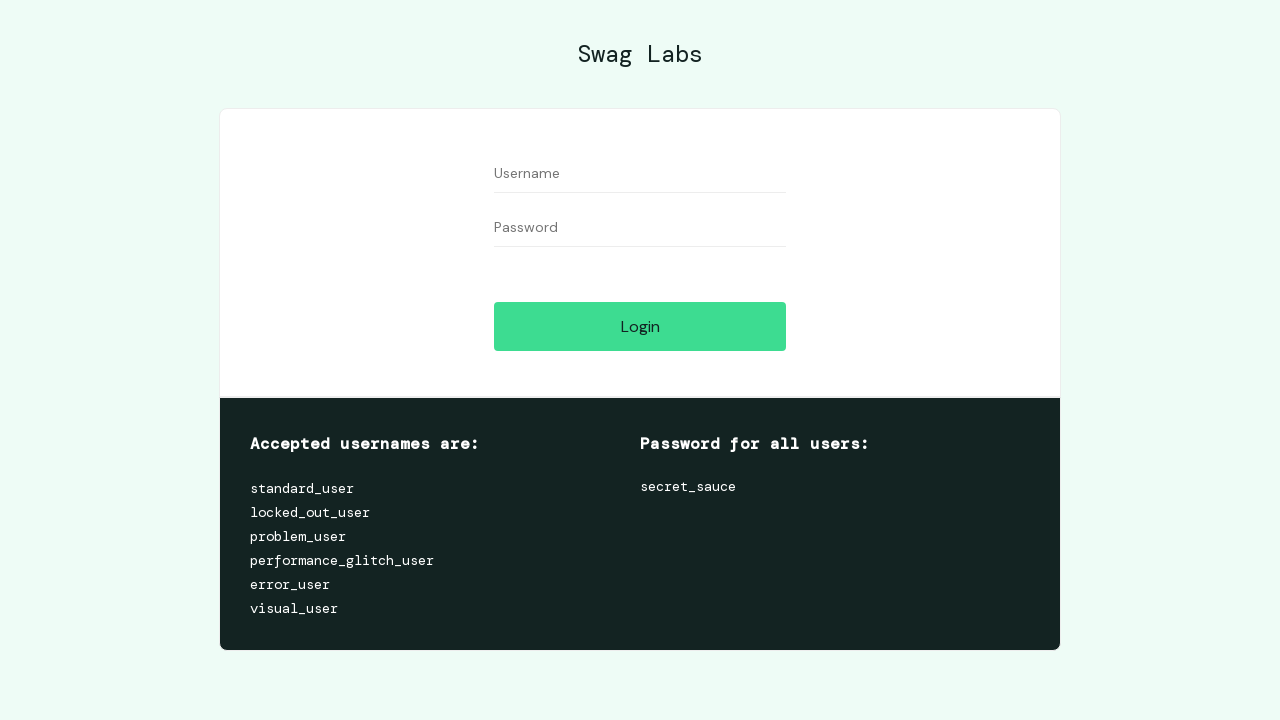

Clicked login button without entering credentials at (640, 326) on [data-test='login-button']
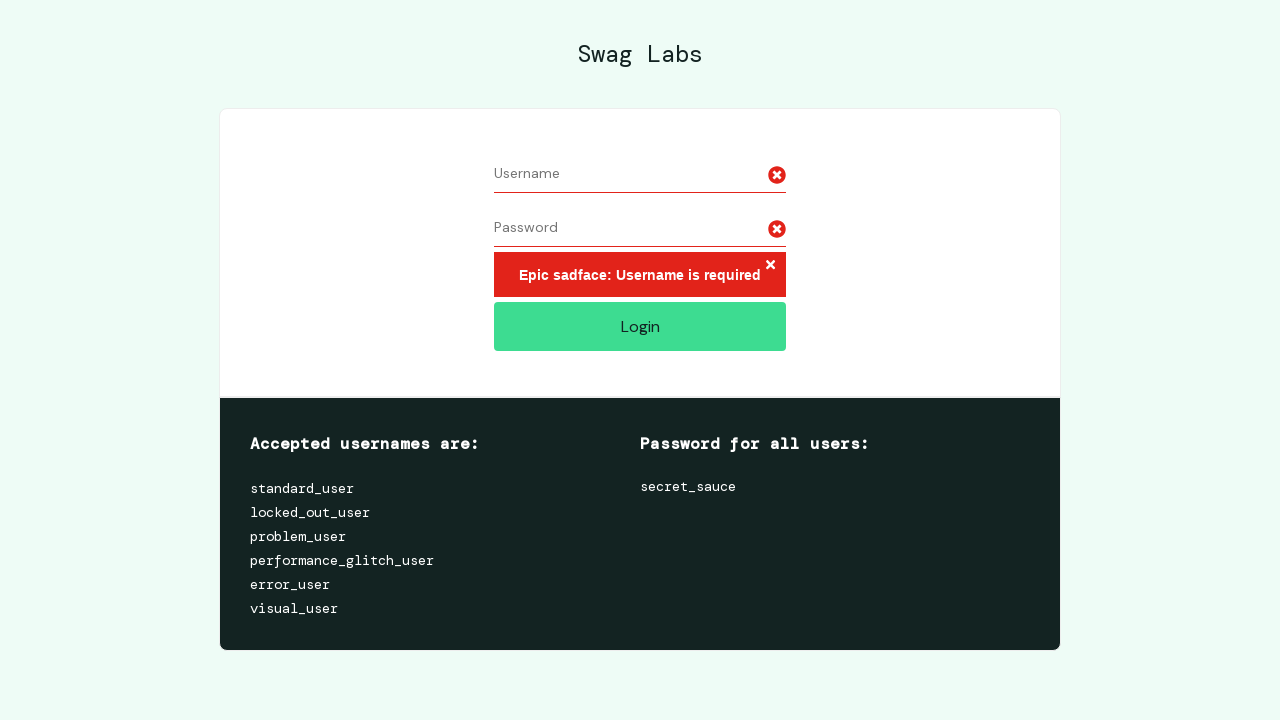

Located error message container
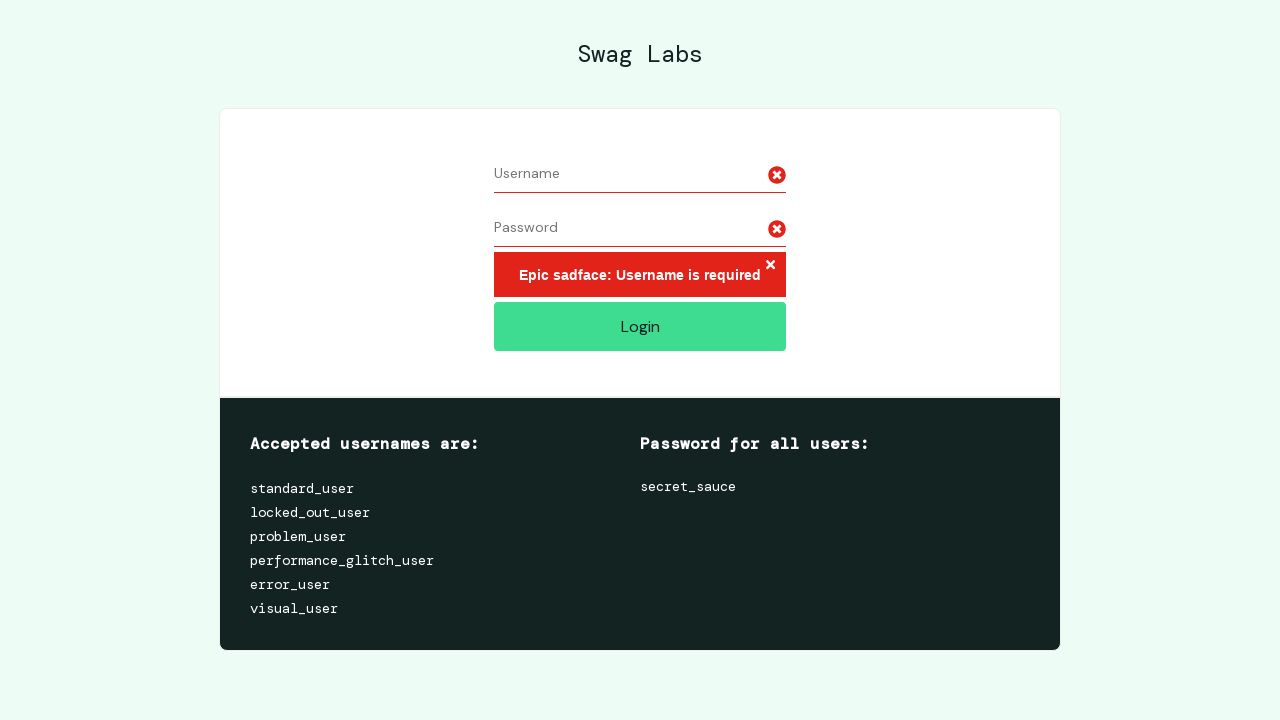

Verified 'Username is required' error message is displayed
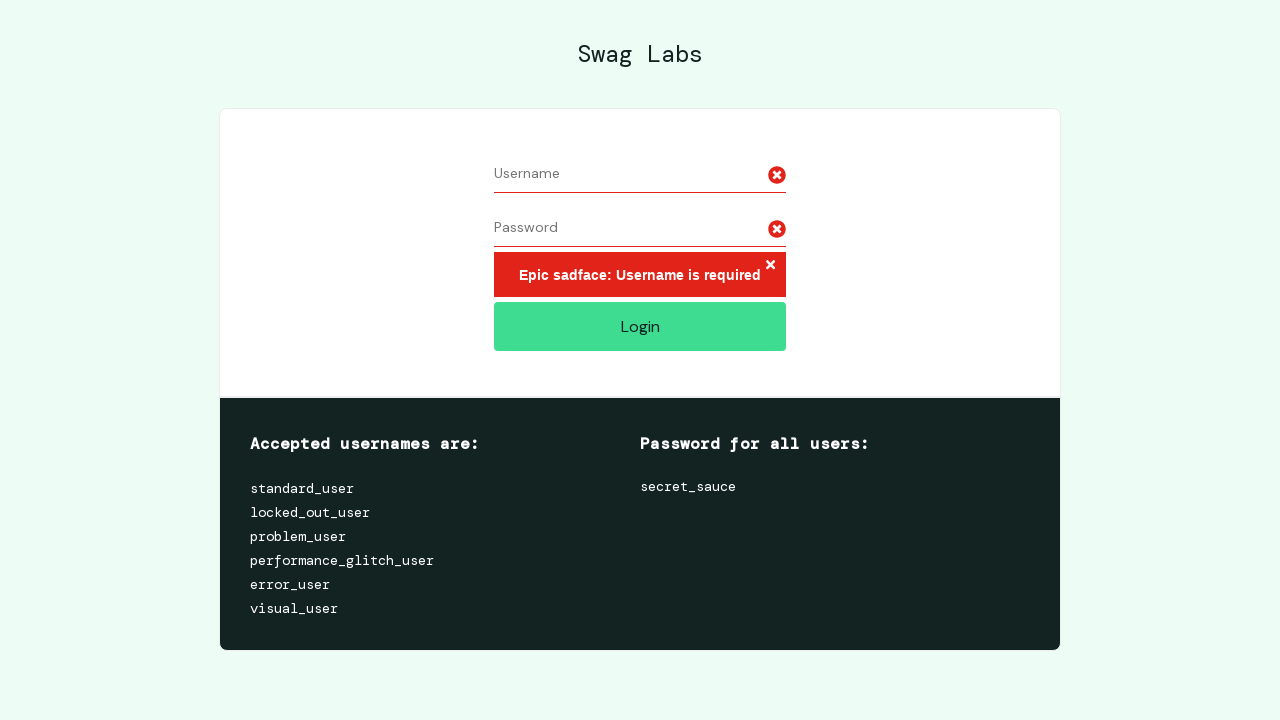

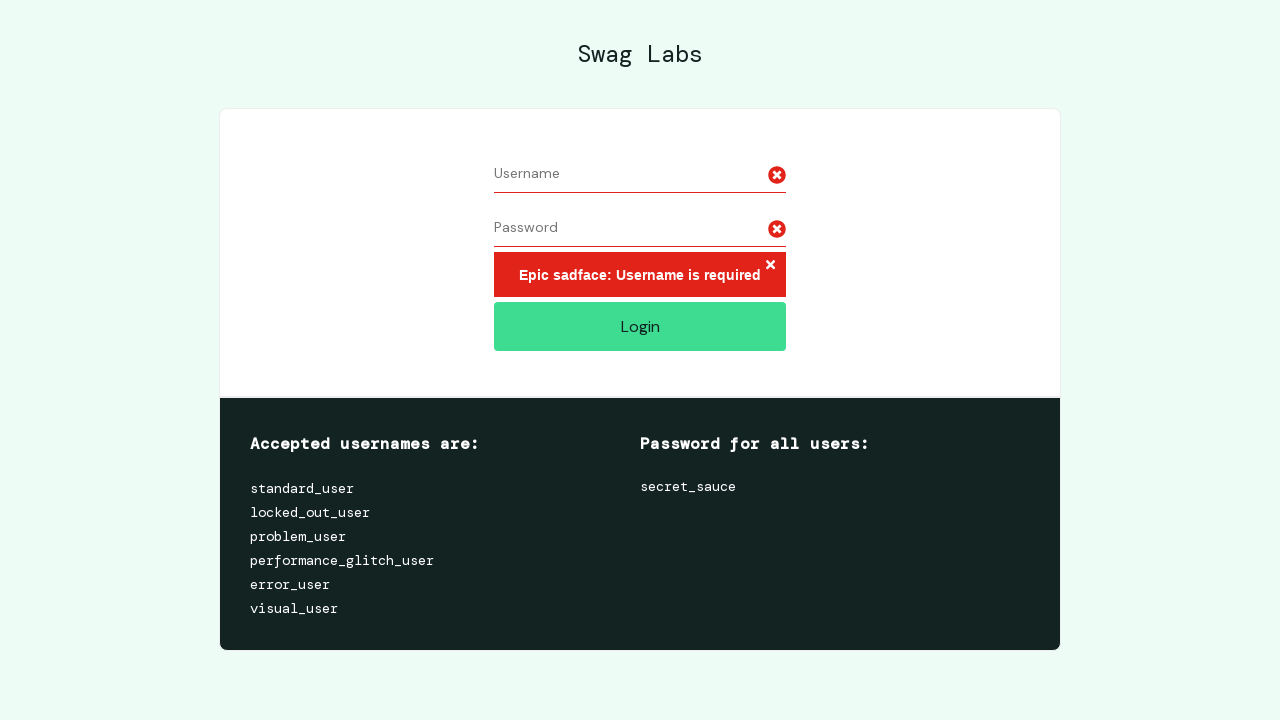